Navigates to the Benepik homepage and verifies that the page title contains "Benepik"

Starting URL: https://www.benepik.com/

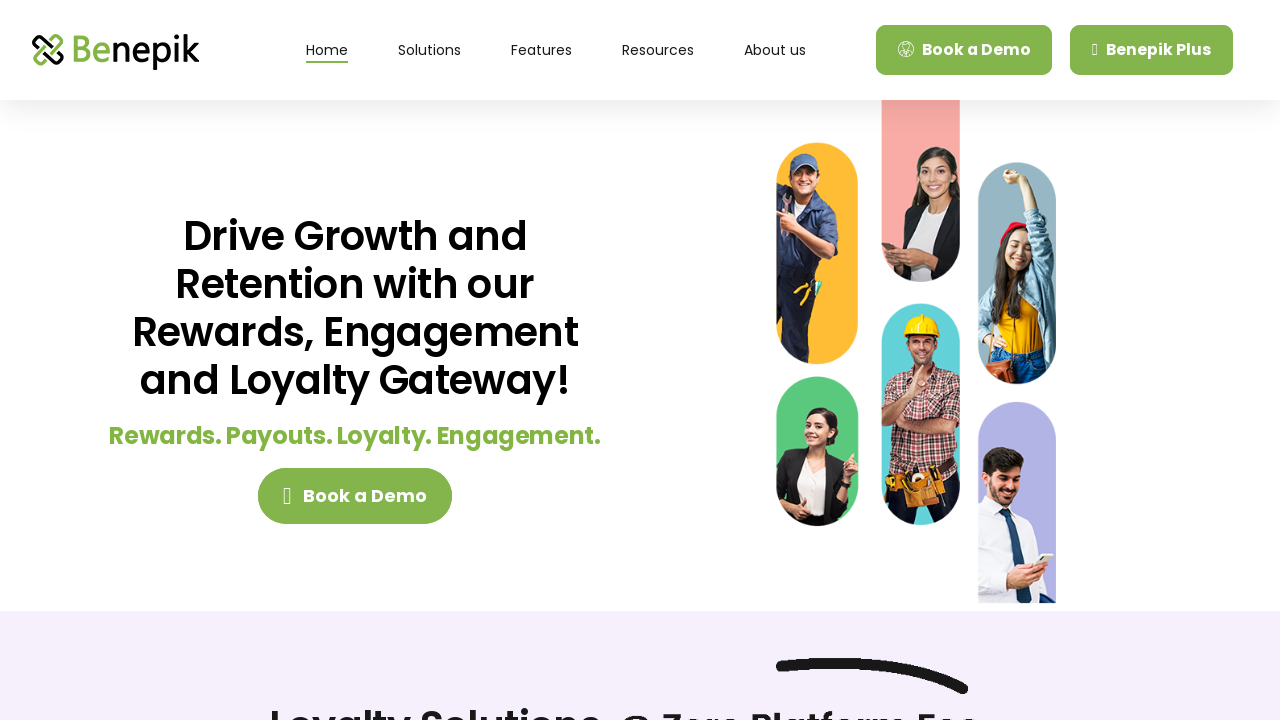

Waited for page to reach domcontentloaded state
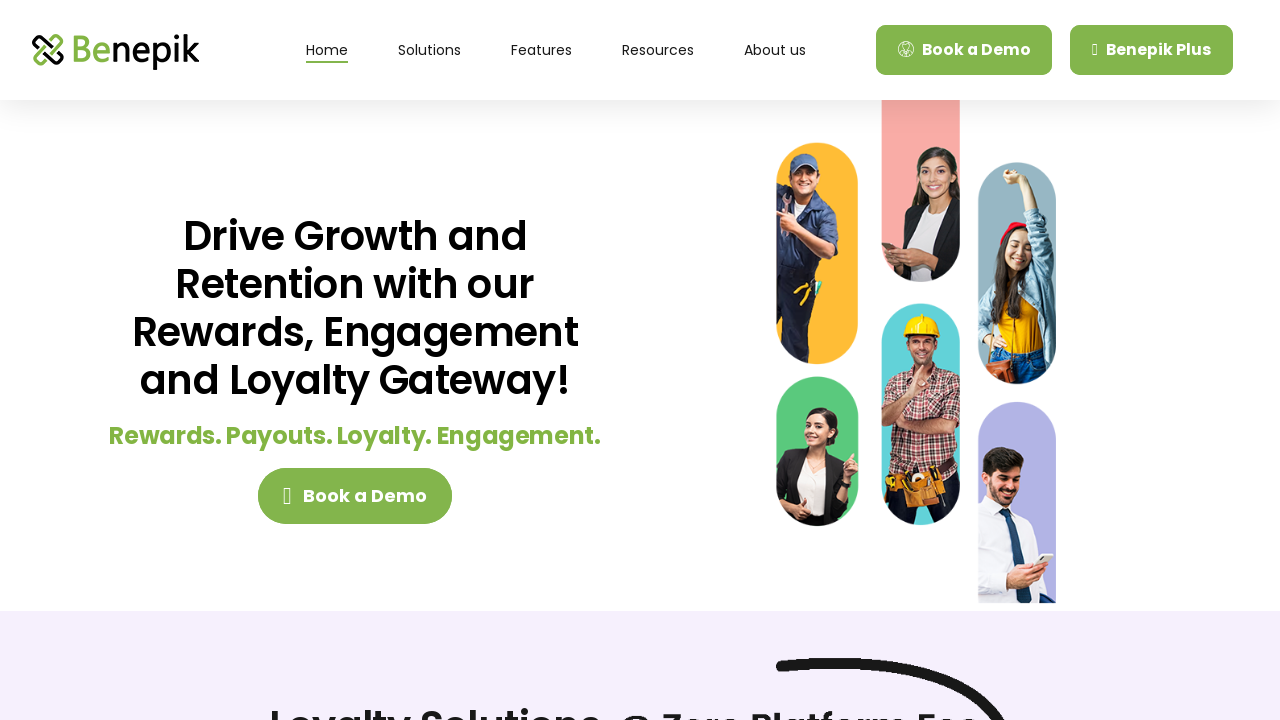

Retrieved page title: 'Benepik | India's No. 1 Rewards, Incentive & Loyalty Solution'
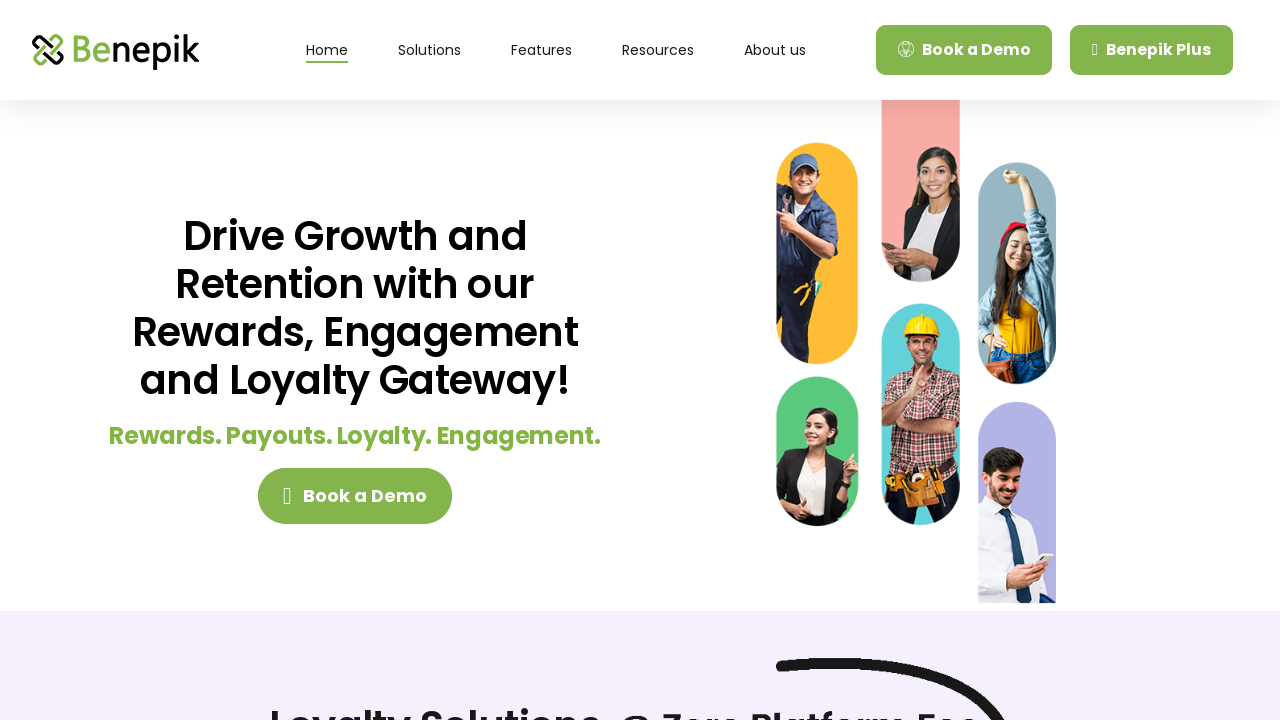

Verified page title contains 'Benepik'
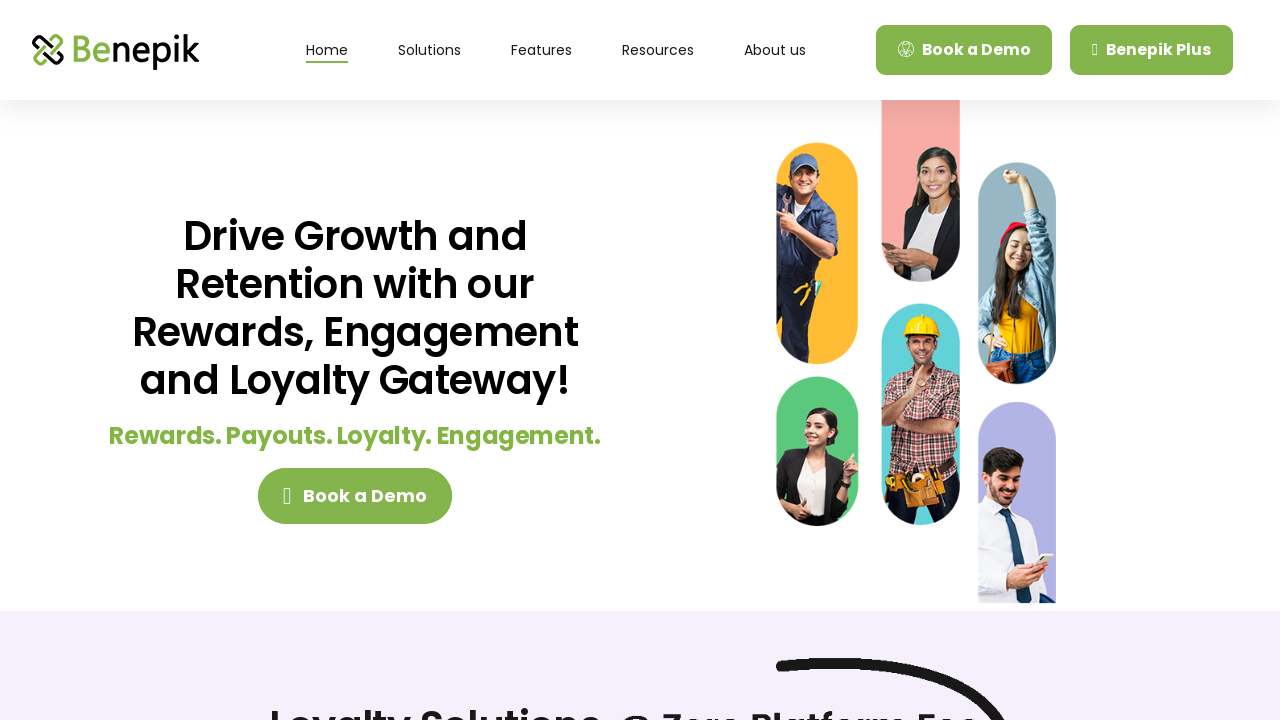

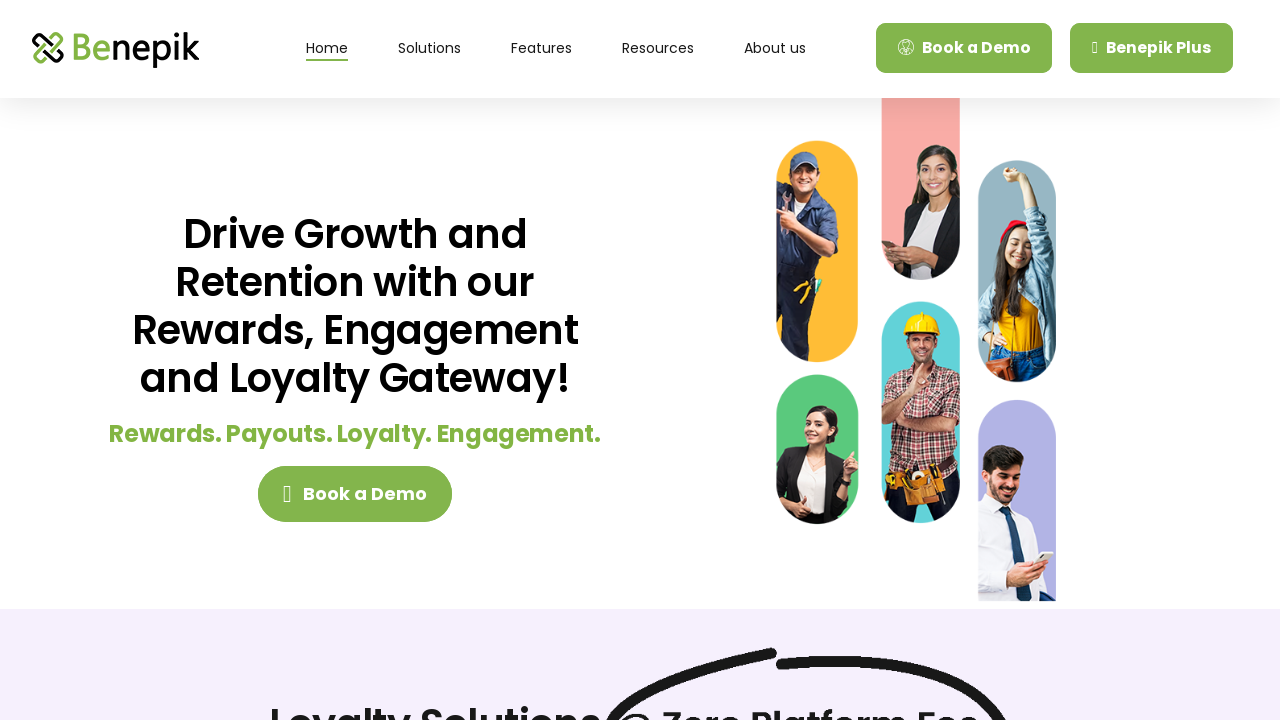